Tests right-click context menu functionality by right-clicking on an element, selecting Copy from the context menu, and accepting the resulting alert

Starting URL: http://swisnl.github.io/jQuery-contextMenu/demo.html

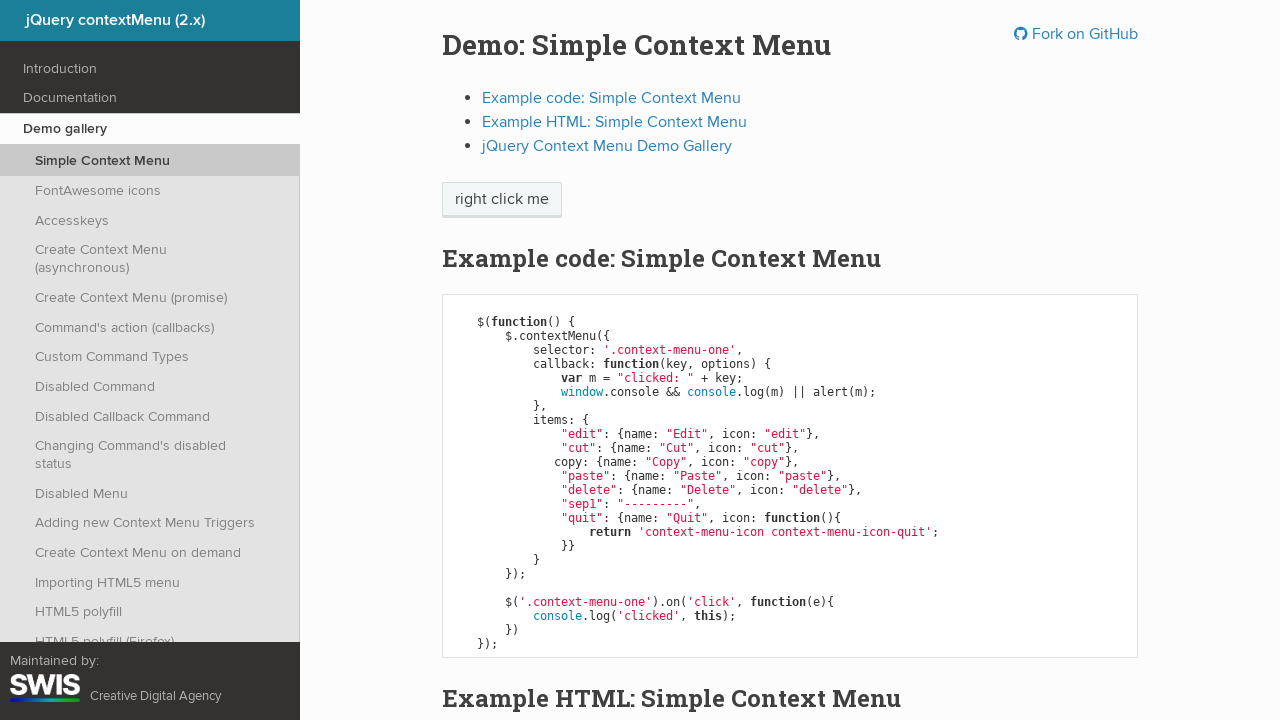

Located the 'right click me' element
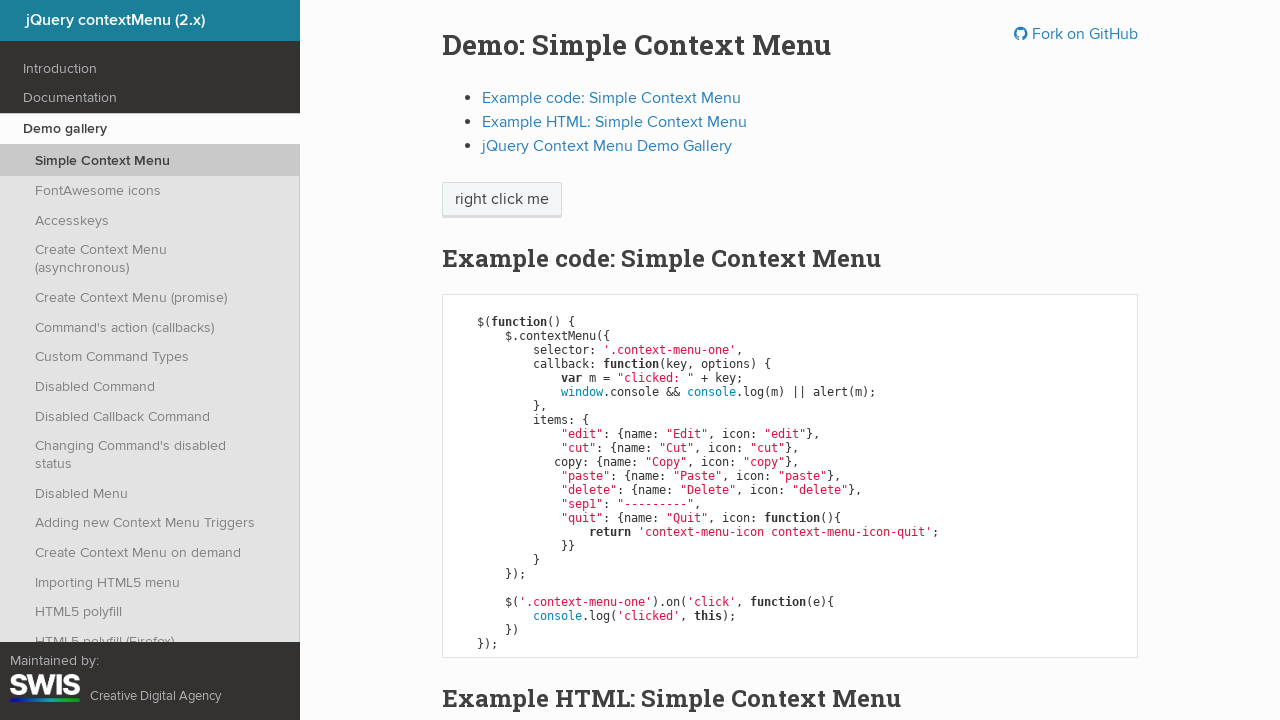

Right-clicked on the element to open context menu at (502, 200) on xpath=//span[text()='right click me']
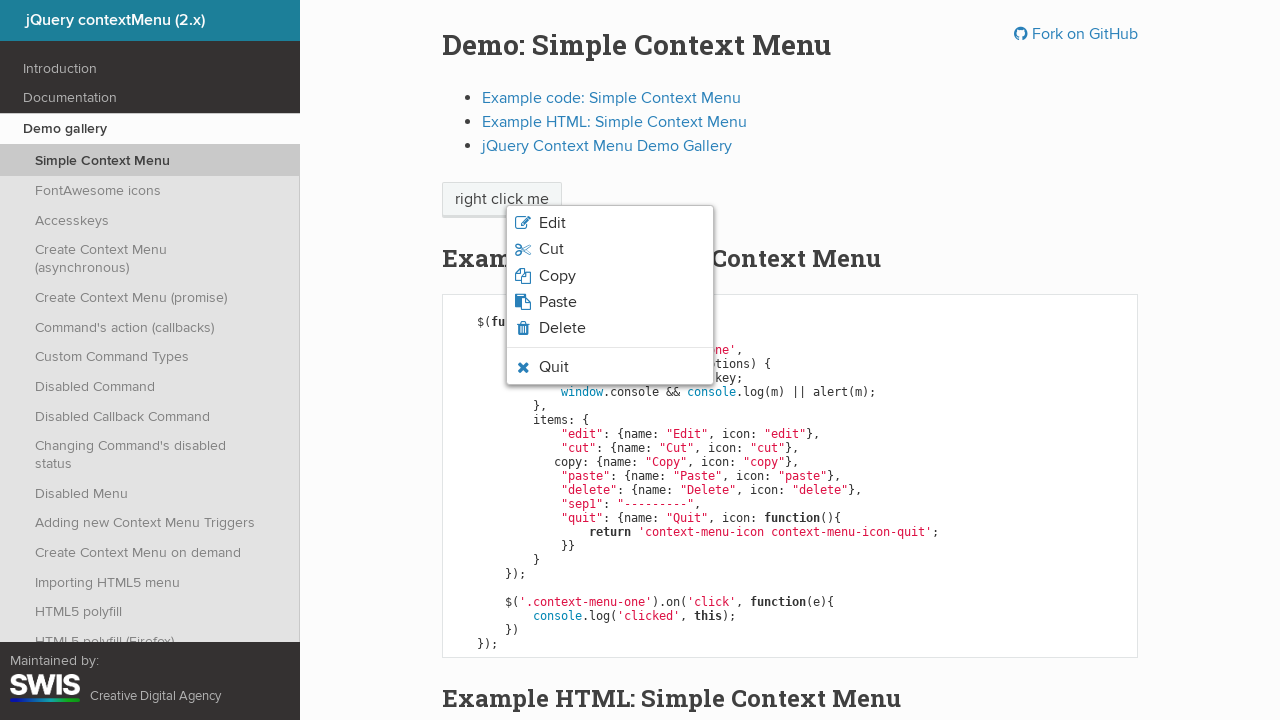

Clicked 'Copy' option from context menu at (557, 276) on xpath=//span[text()='Copy']
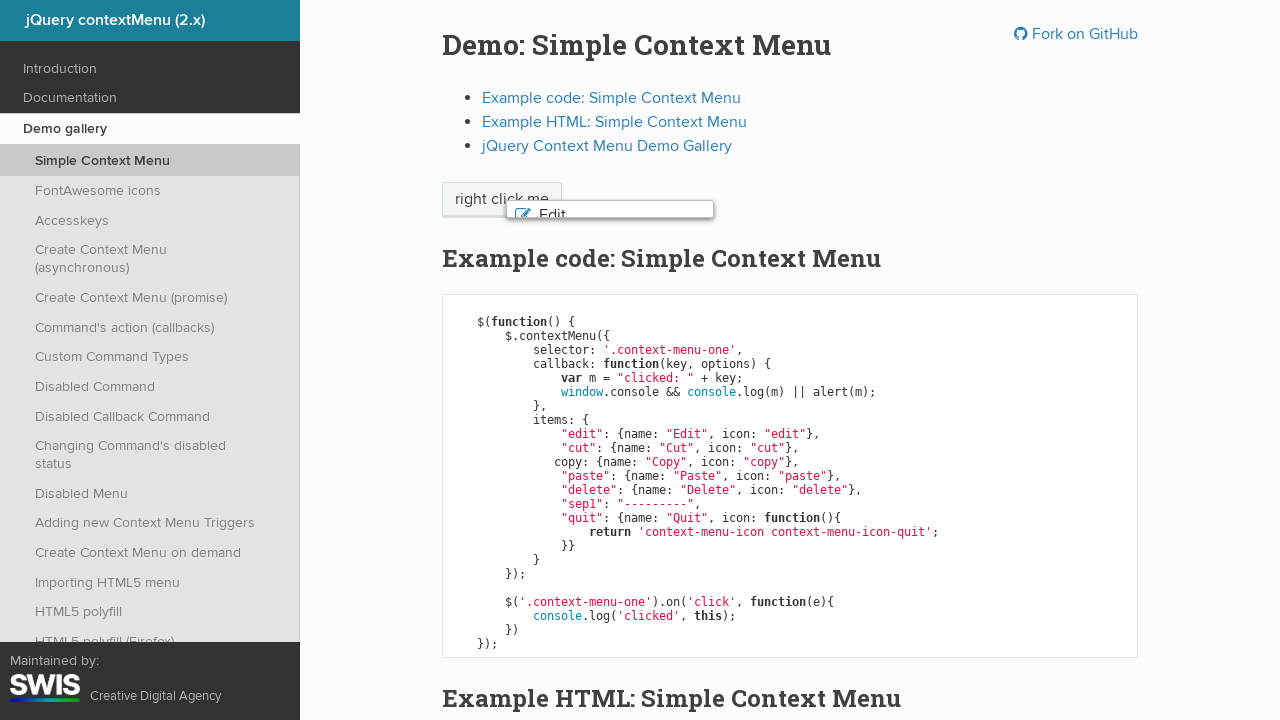

Accepted the alert dialog
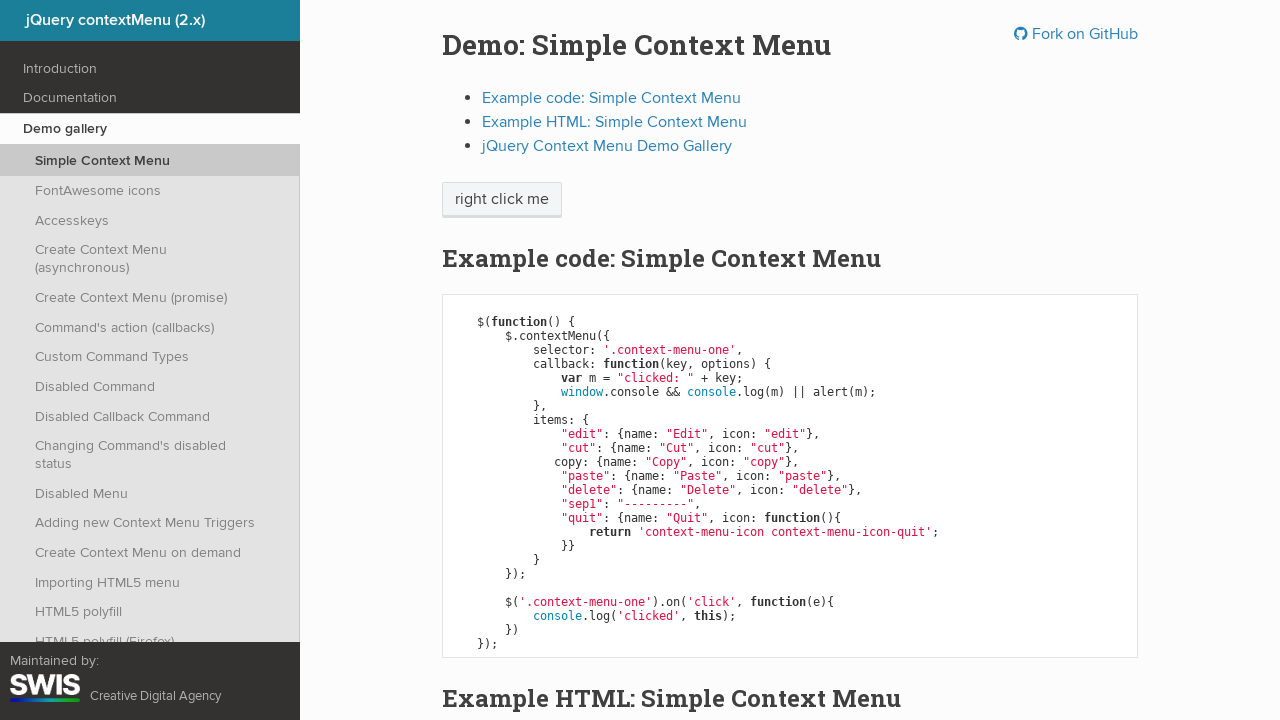

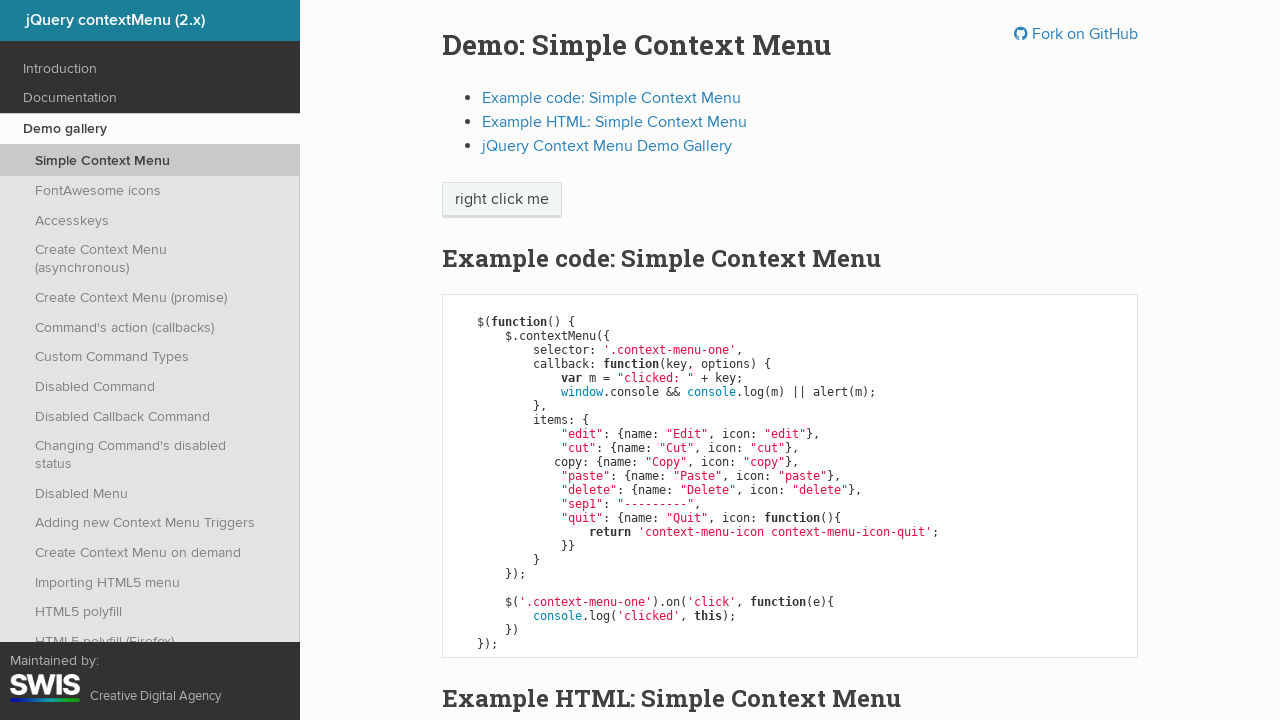